Tests file upload functionality by selecting a file and uploading it to verify the upload process works correctly

Starting URL: https://the-internet.herokuapp.com/upload

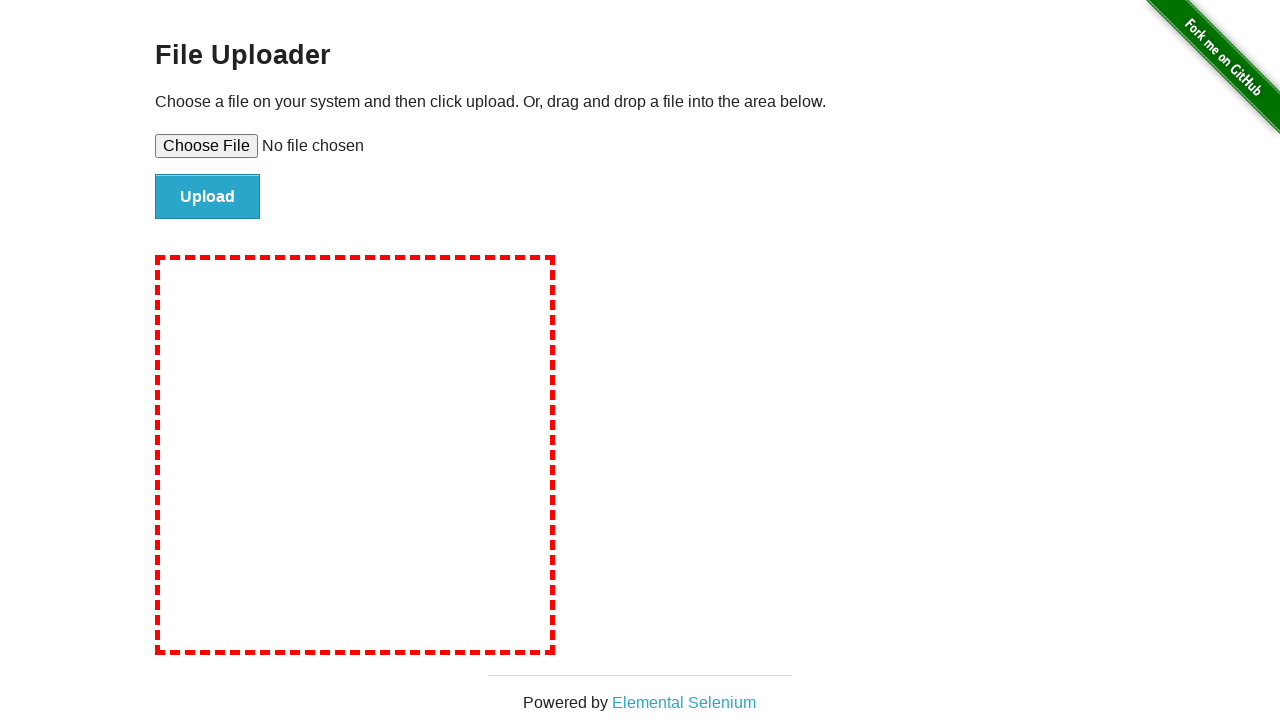

Waited for File Uploader header to be present
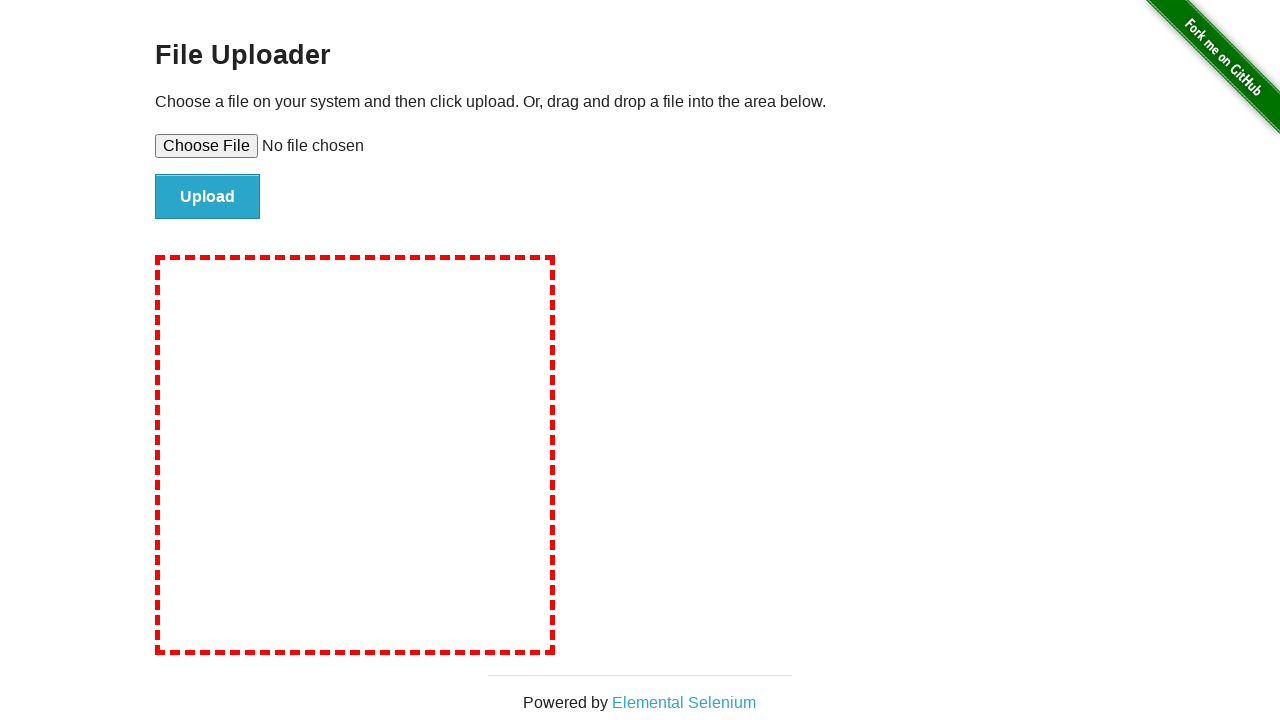

Selected test file (test_file.txt) for upload
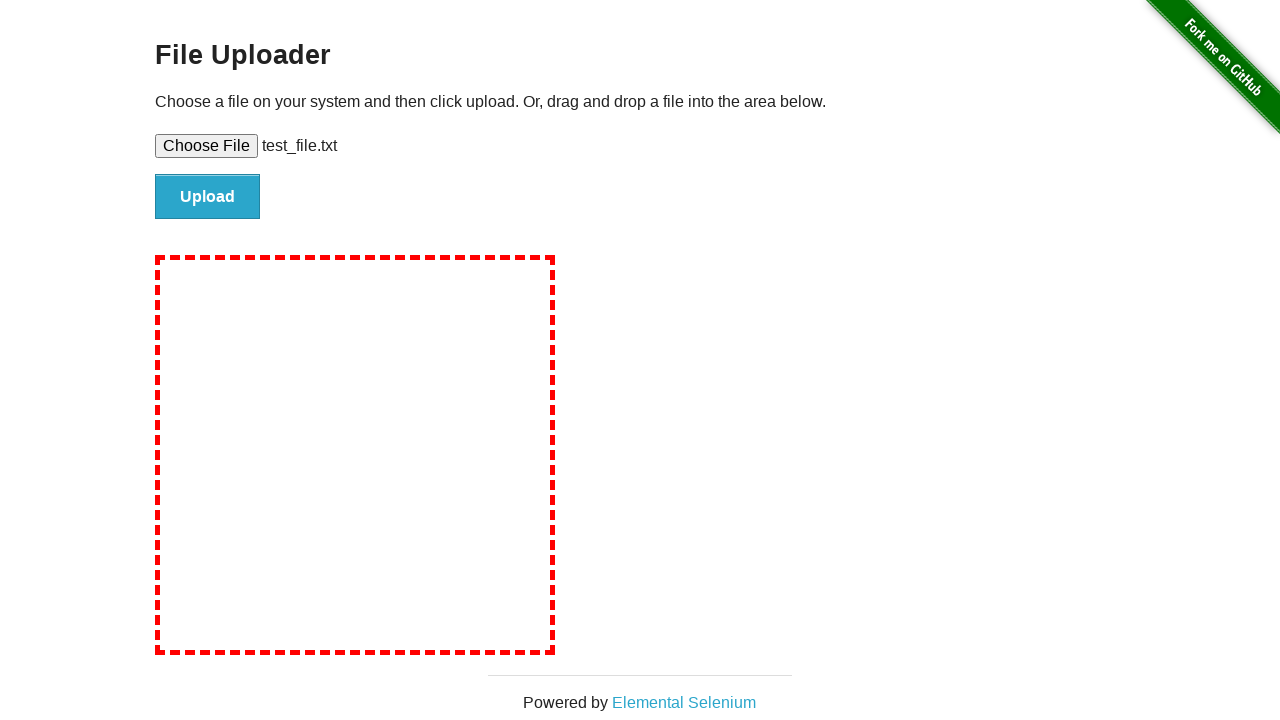

Clicked Upload button to submit the file at (208, 197) on #file-submit
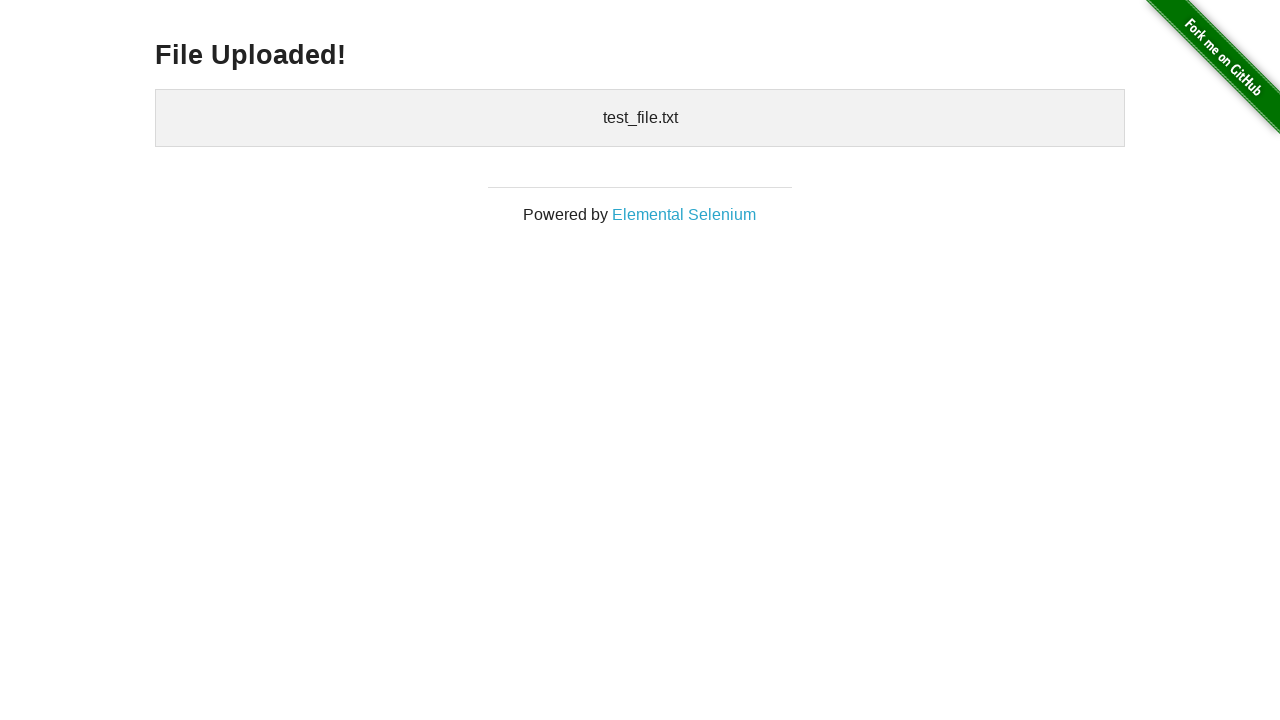

Verified file upload success - File Uploaded! message displayed
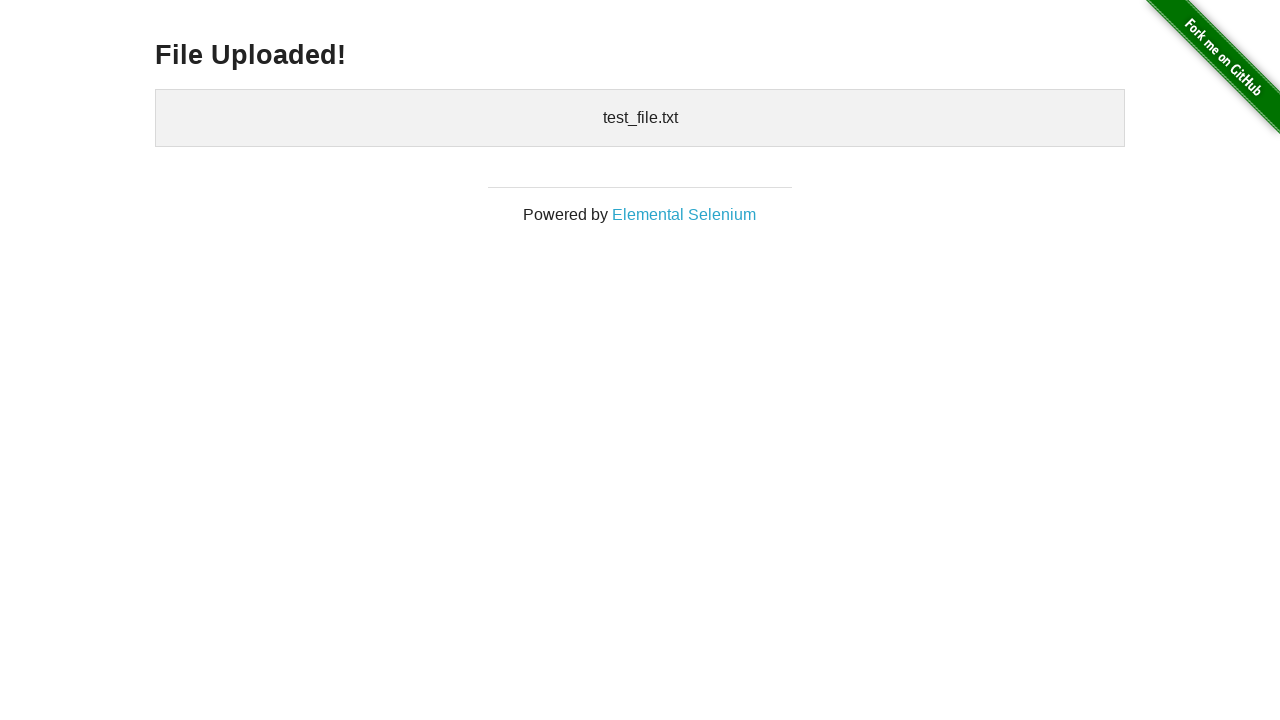

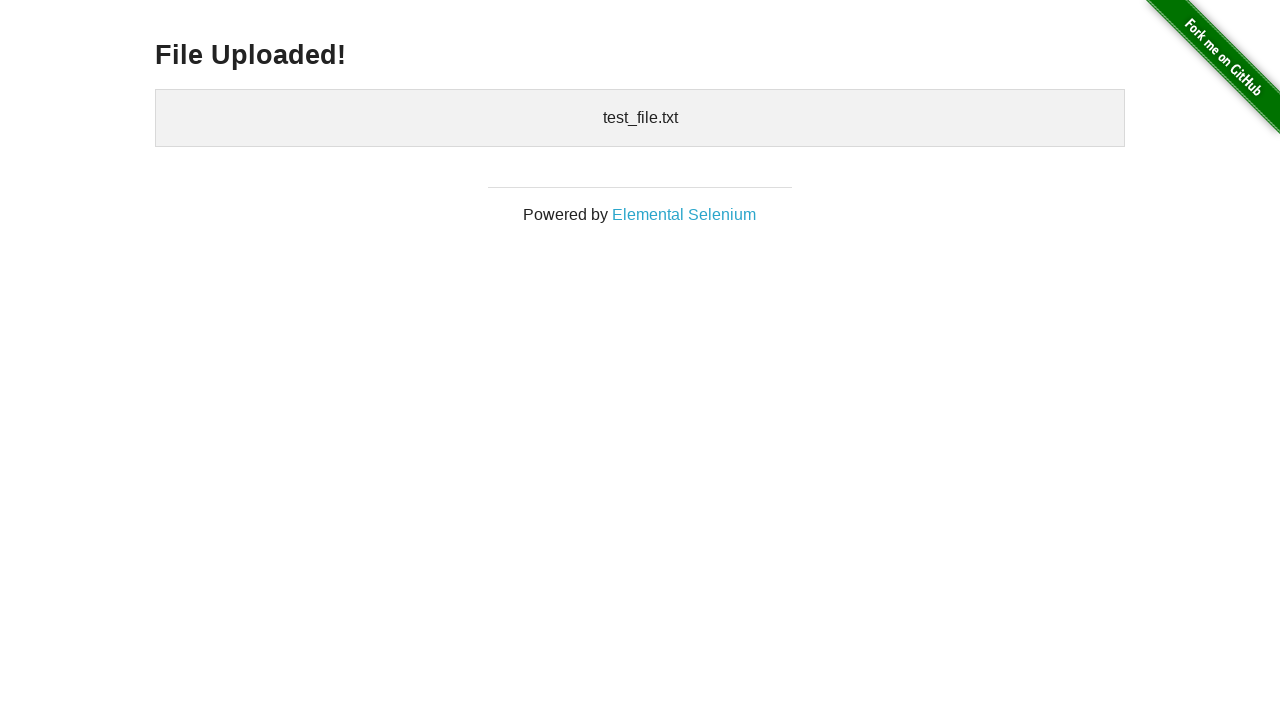